Tests web table interaction by scrolling to a table, counting rows and columns, and searching for a specific value ("UK") within the table cells

Starting URL: https://seleniumpractise.blogspot.com/2021/08/webtable-in-html.html

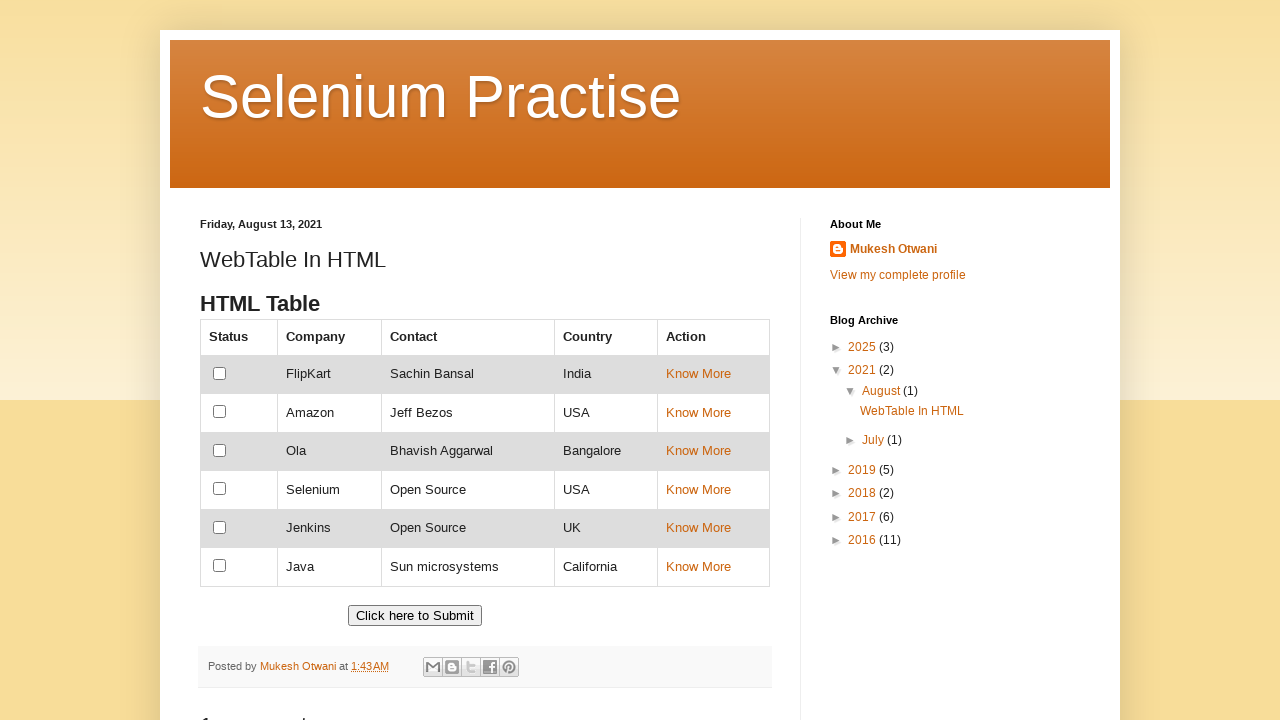

Scrolled down 100 pixels to make table visible
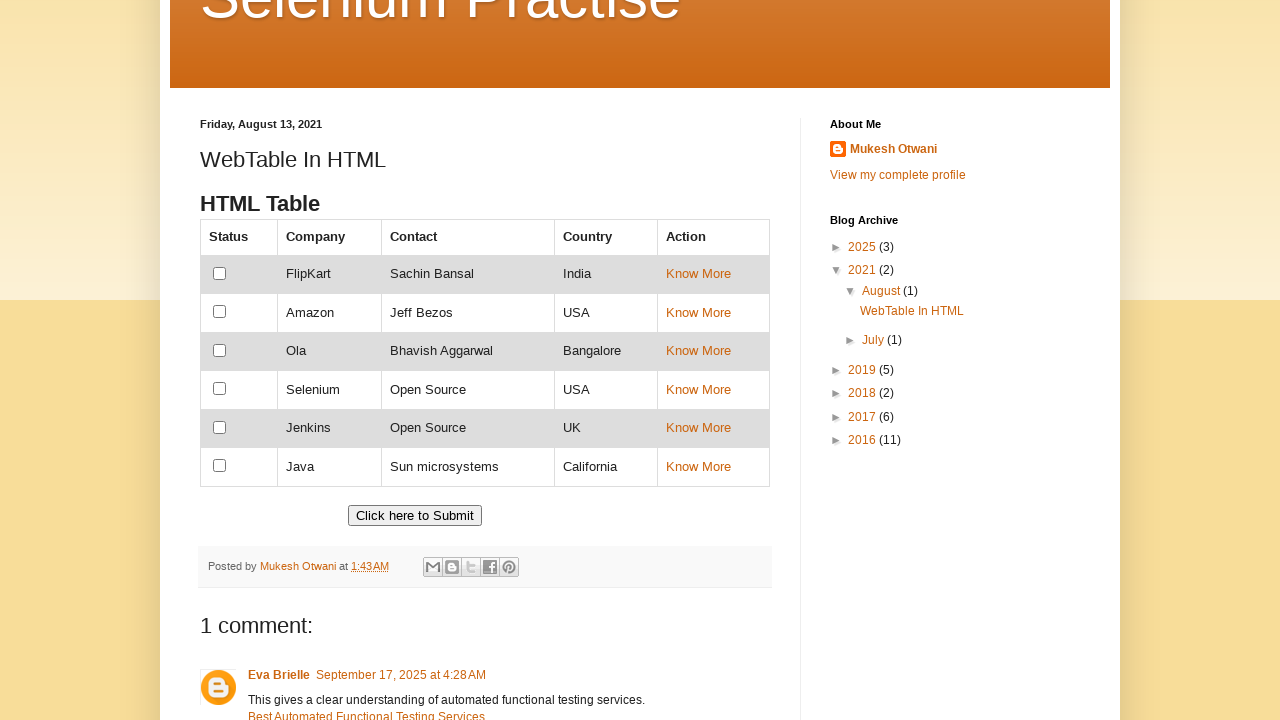

Table with id 'customers' is present
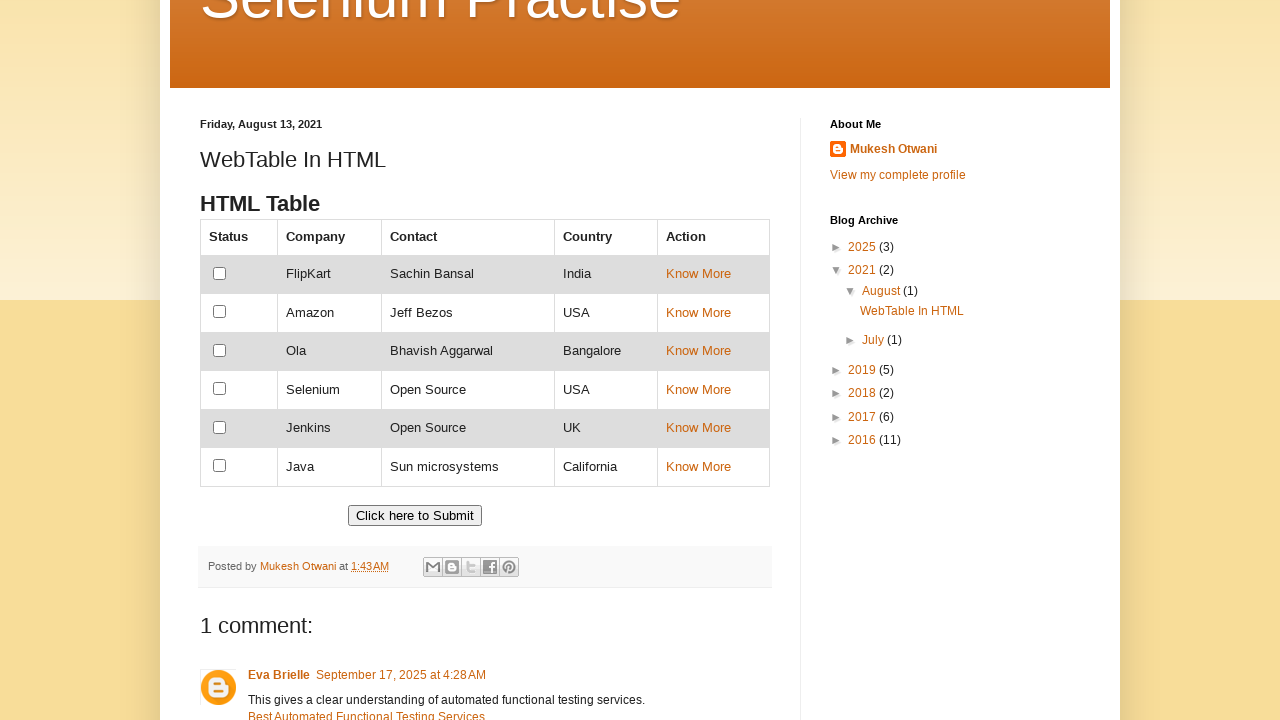

Retrieved all rows from table - found 7 rows
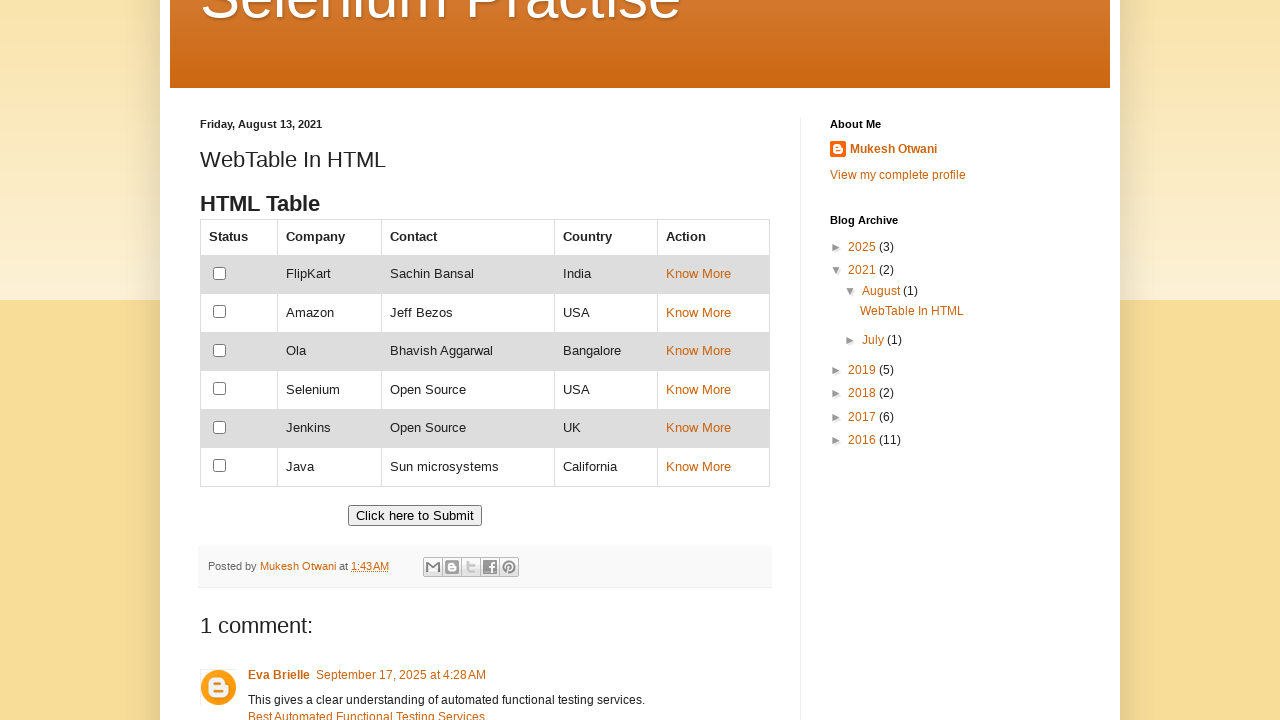

Found 'UK' value at row 6, column 4
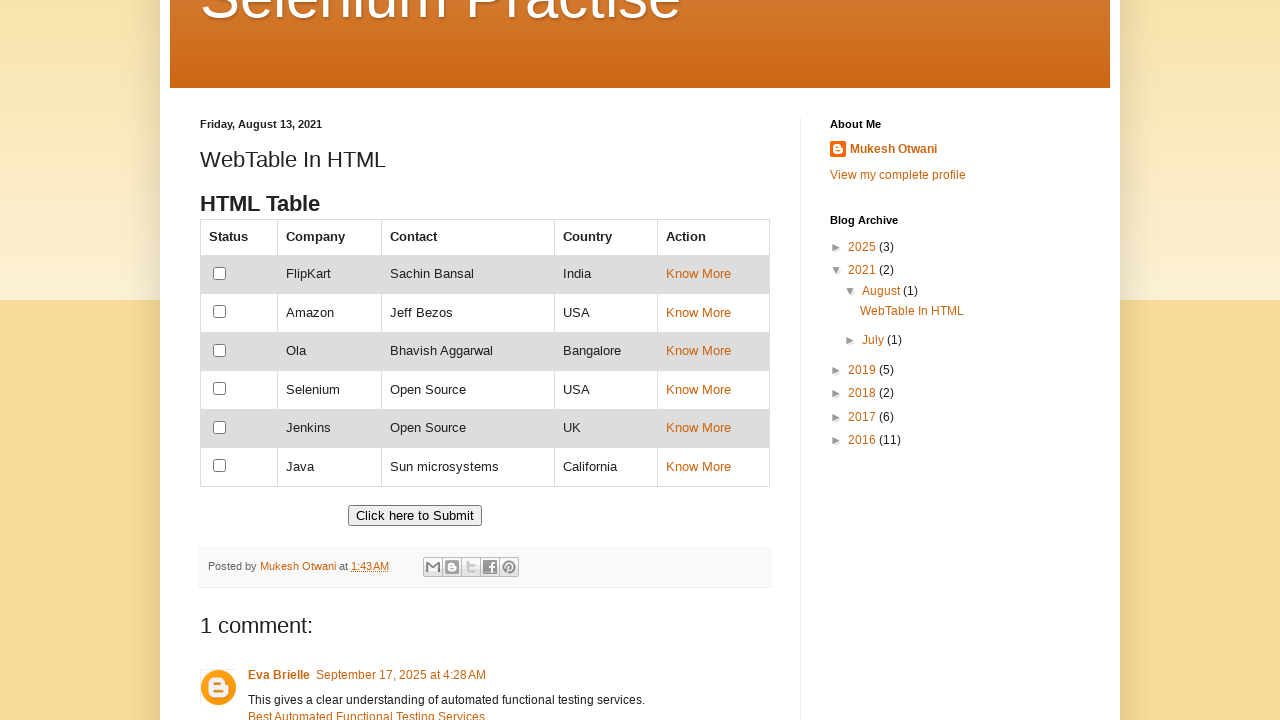

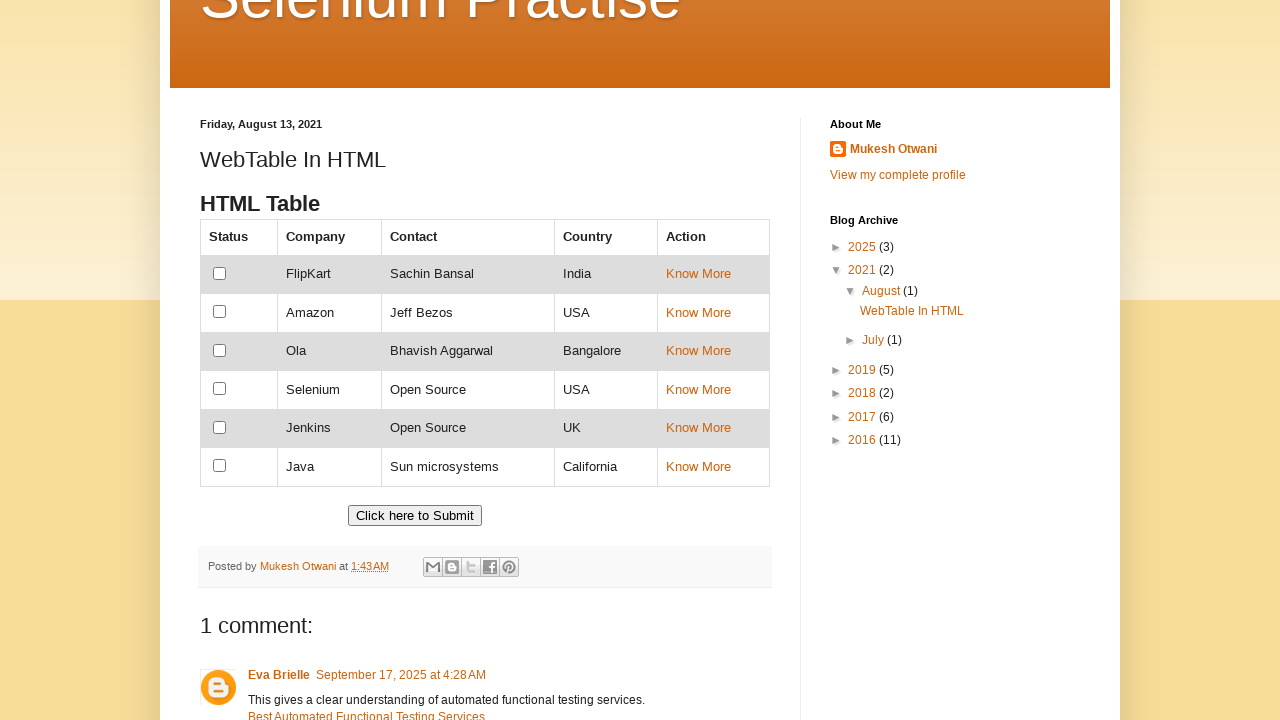